Opens a modal with scrollable content by clicking a button and verifies the modal content is displayed

Starting URL: https://applitools.github.io/demo/TestPages/ModalsPage/index.html

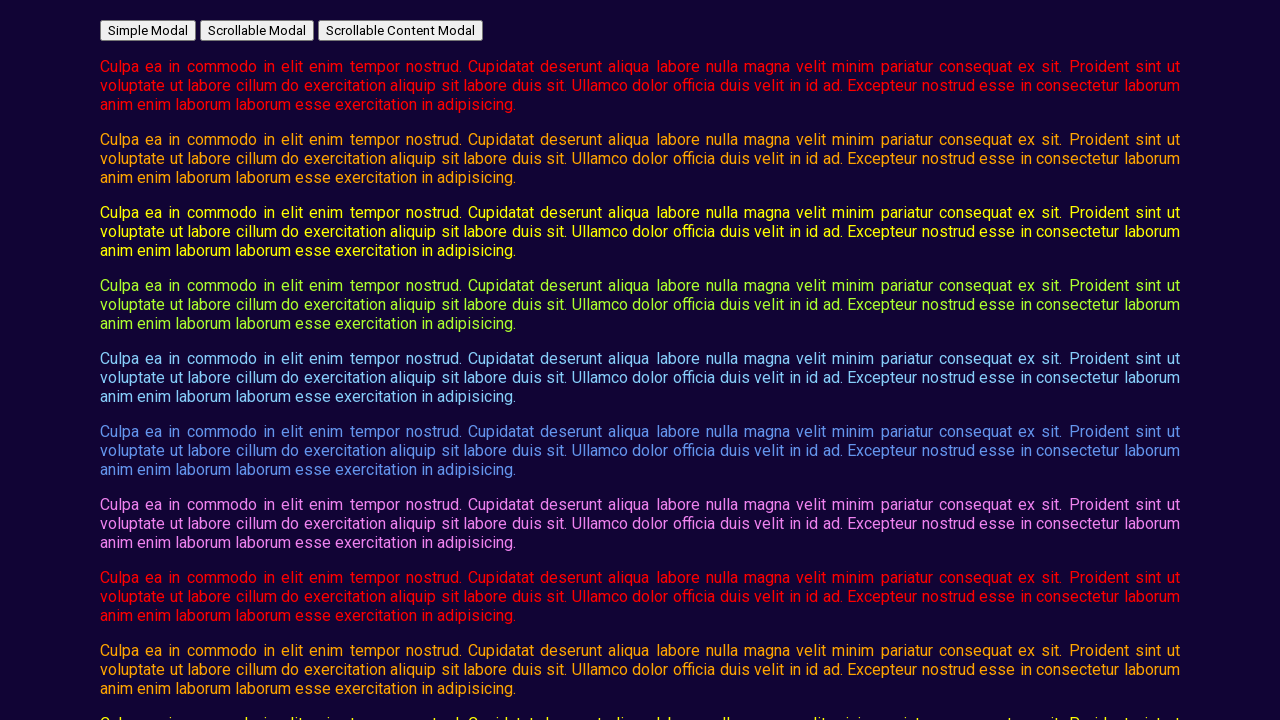

Navigated to ModalsPage URL
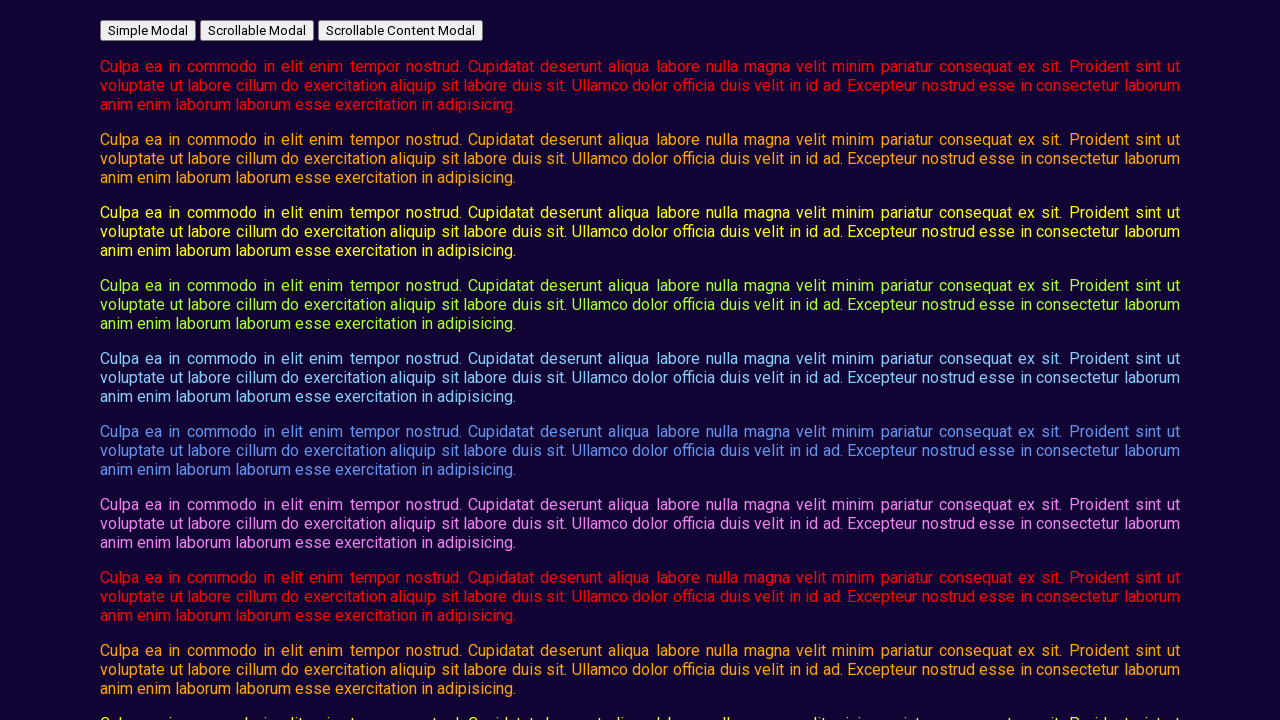

Clicked button to open scrollable content modal at (400, 30) on #open_scrollable_content_modal
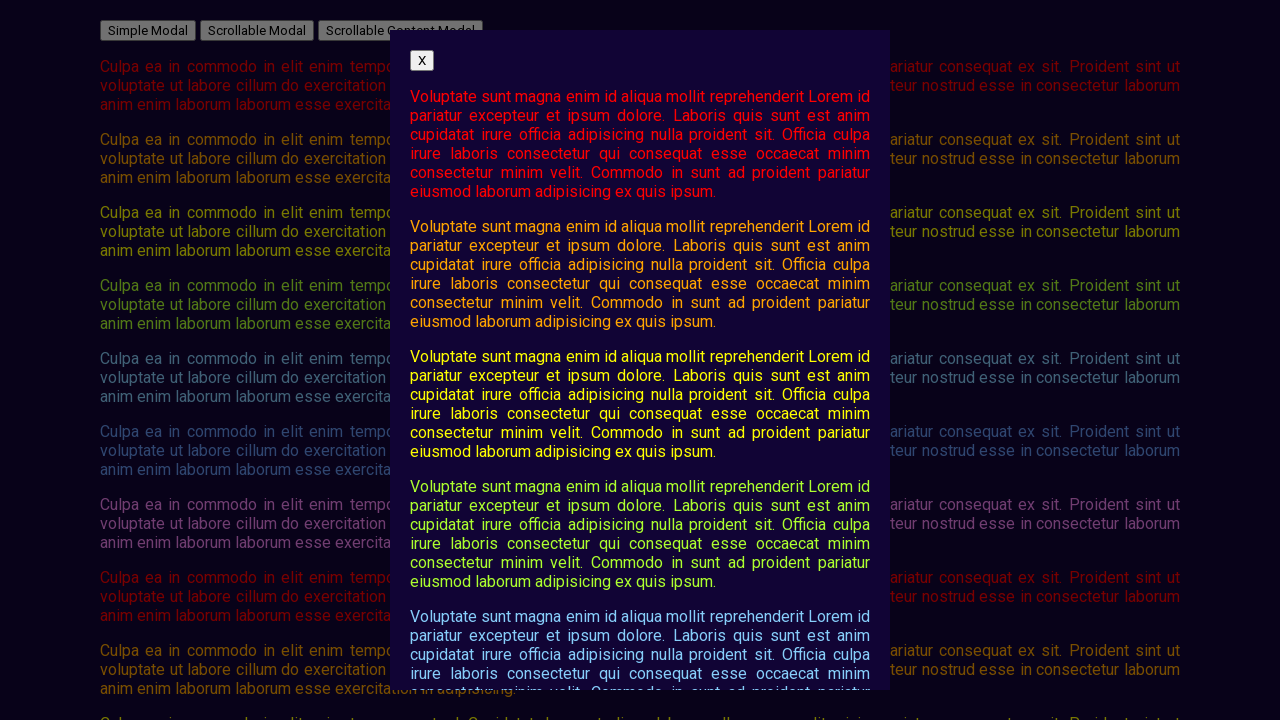

Modal content became visible
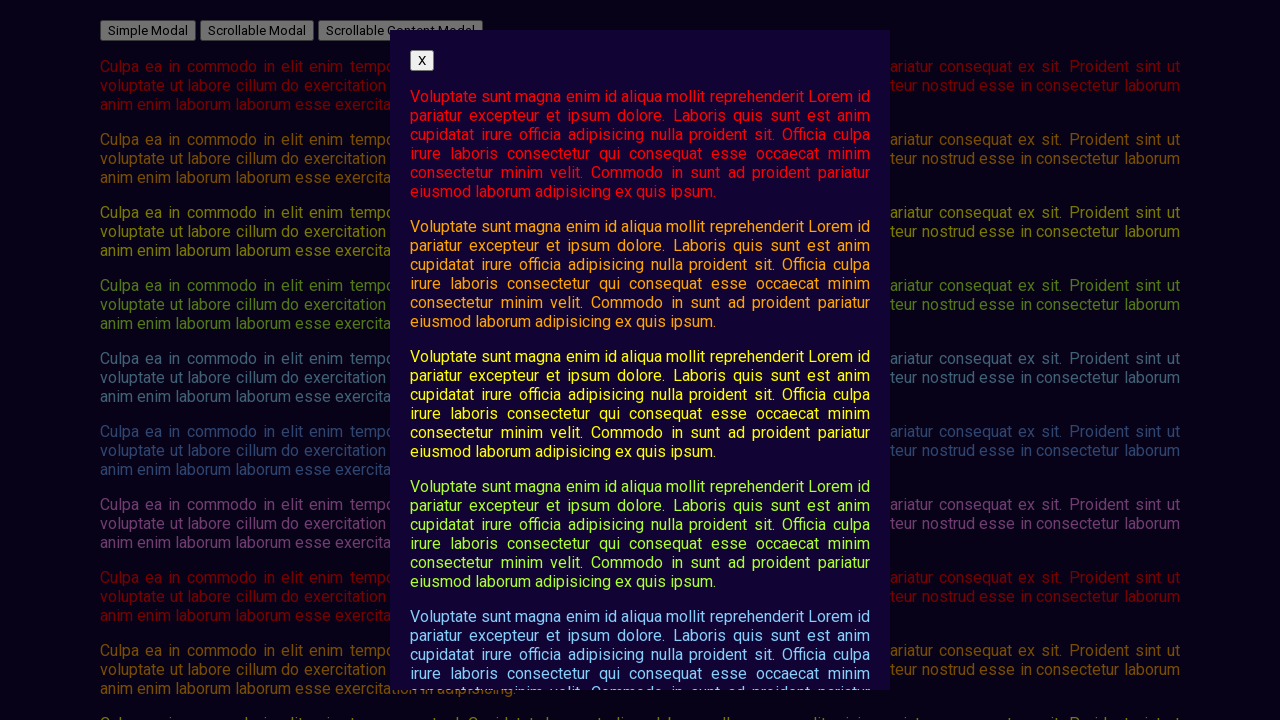

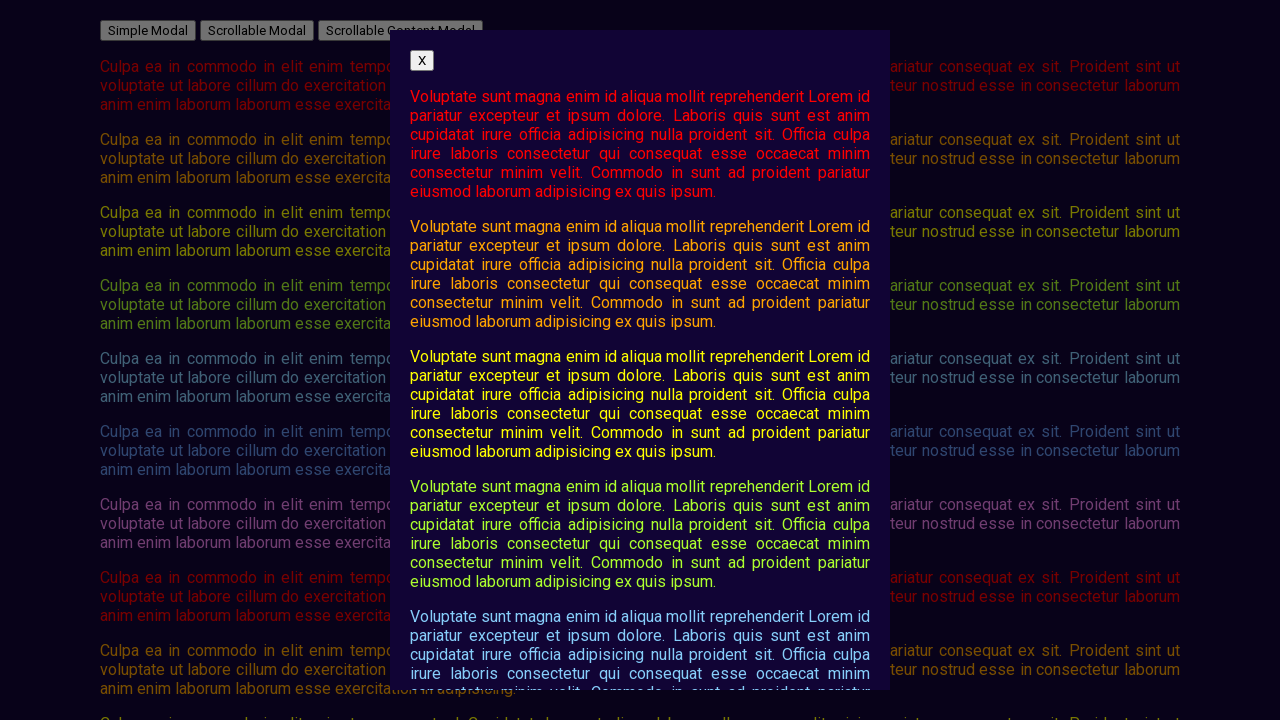